Tests opting out of A/B tests by forging an opt-out cookie on the target page, then refreshing to verify the page changes to show "No A/B Test" heading.

Starting URL: http://the-internet.herokuapp.com/abtest

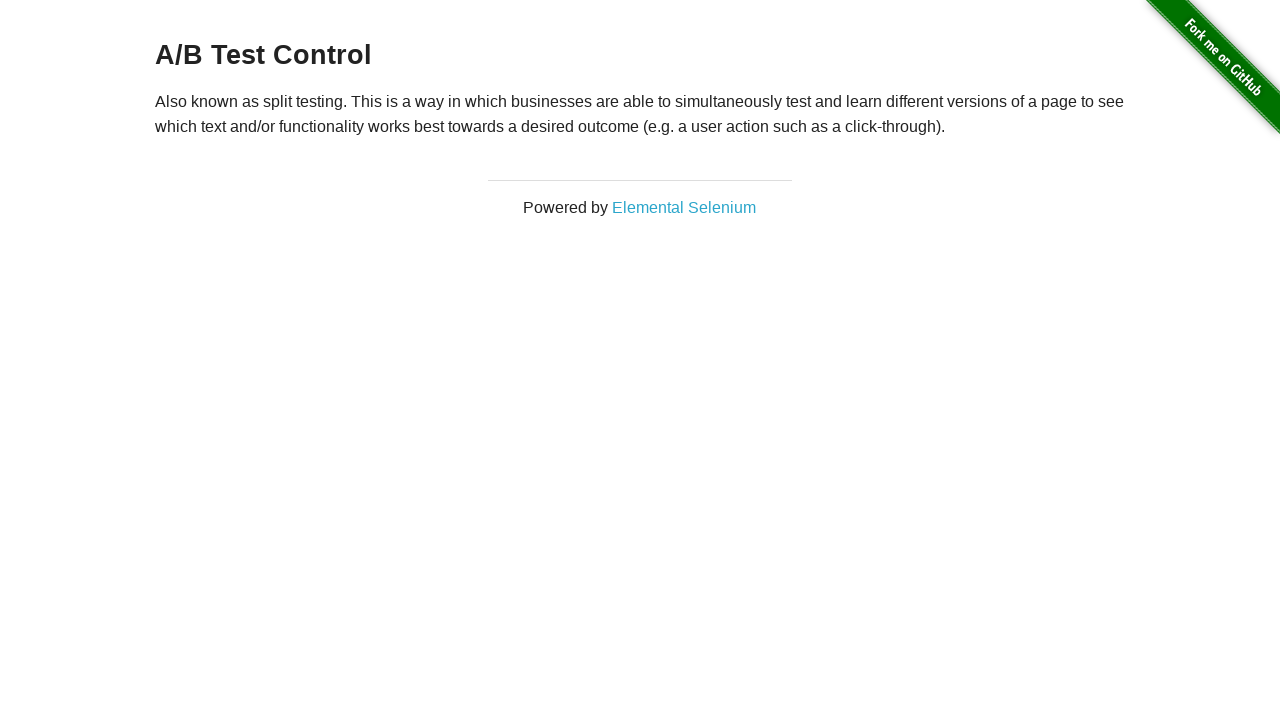

Located h3 heading element
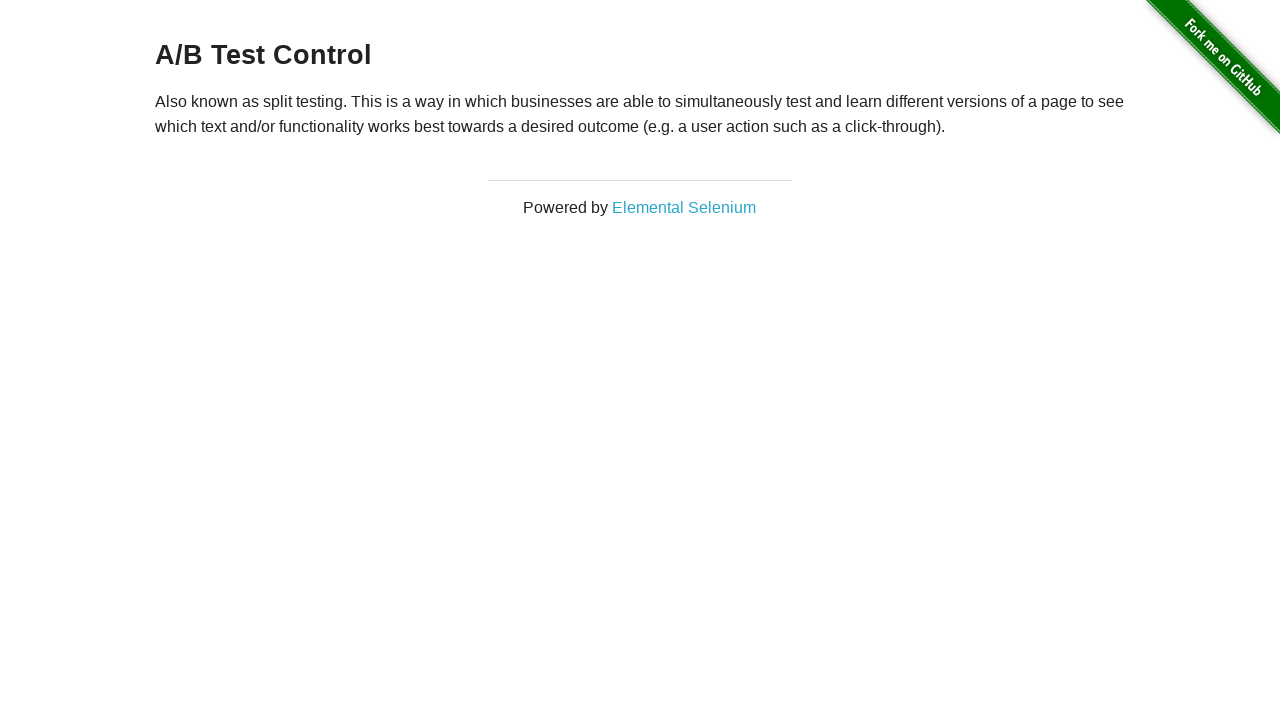

Retrieved heading text content
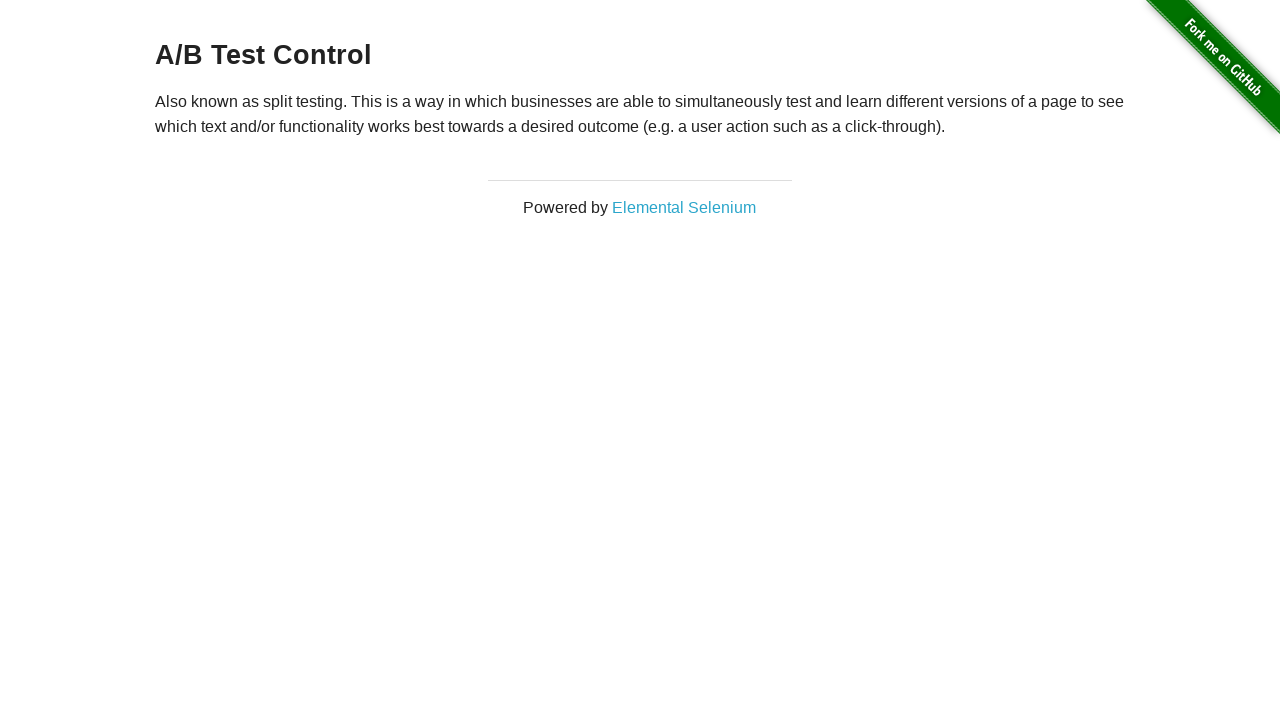

Verified heading is one of the A/B test variations
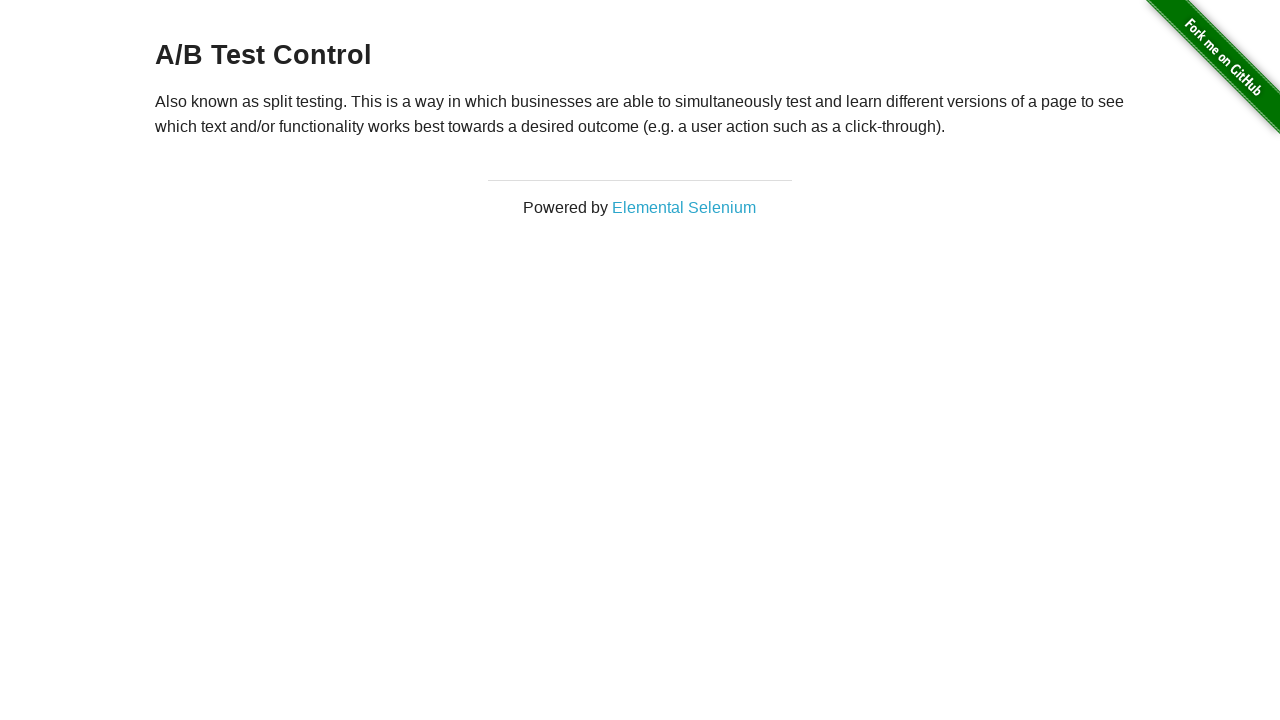

Added optimizelyOptOut cookie to context
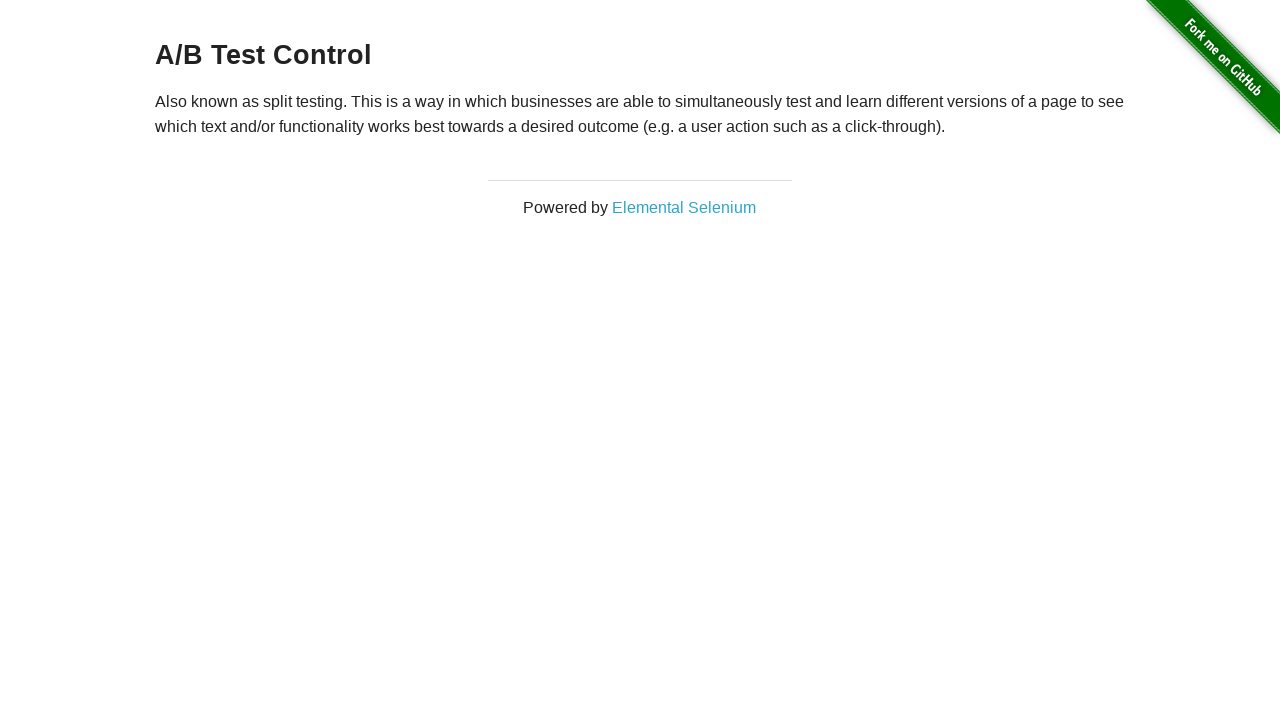

Reloaded page to apply opt-out cookie
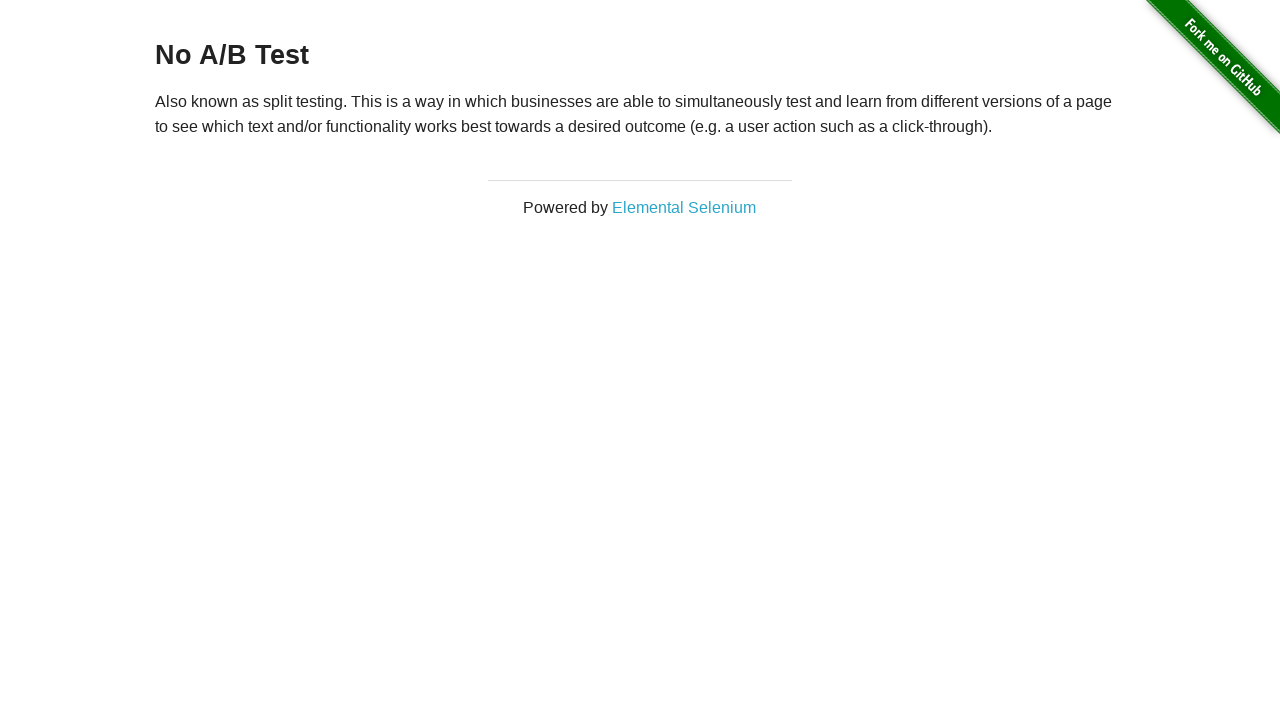

Retrieved heading text after reload
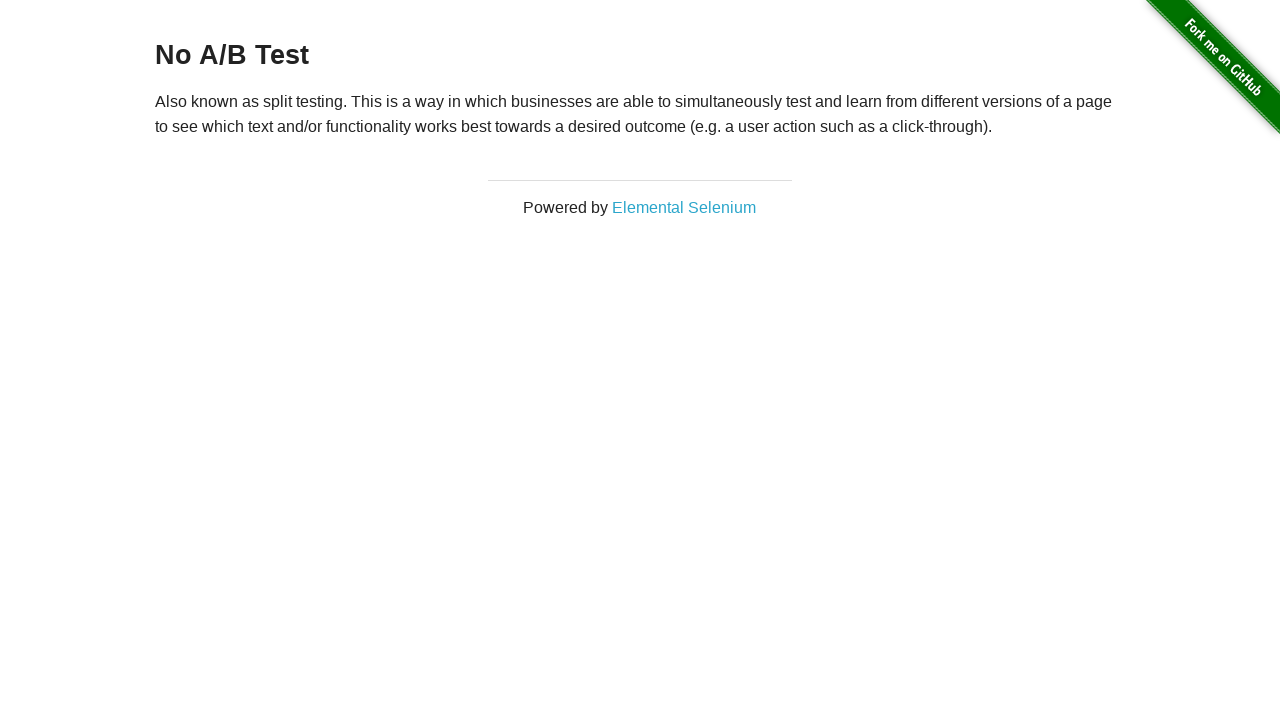

Verified heading shows 'No A/B Test' after opt-out
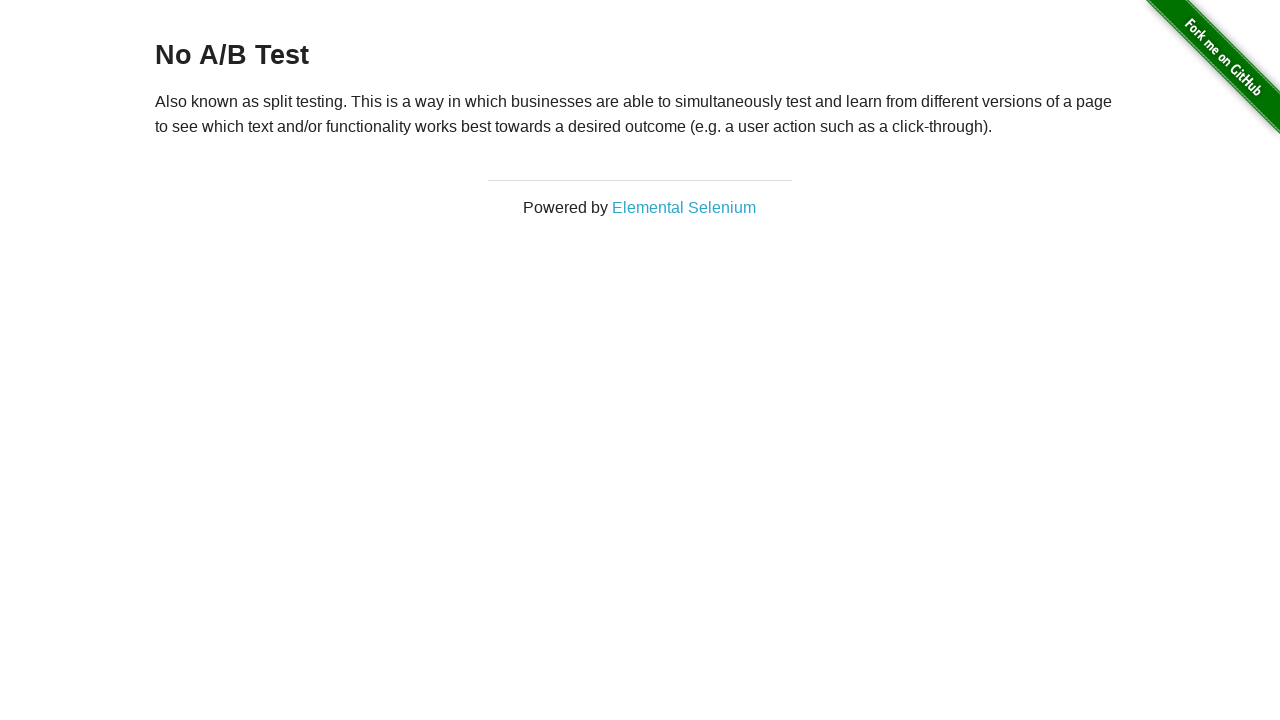

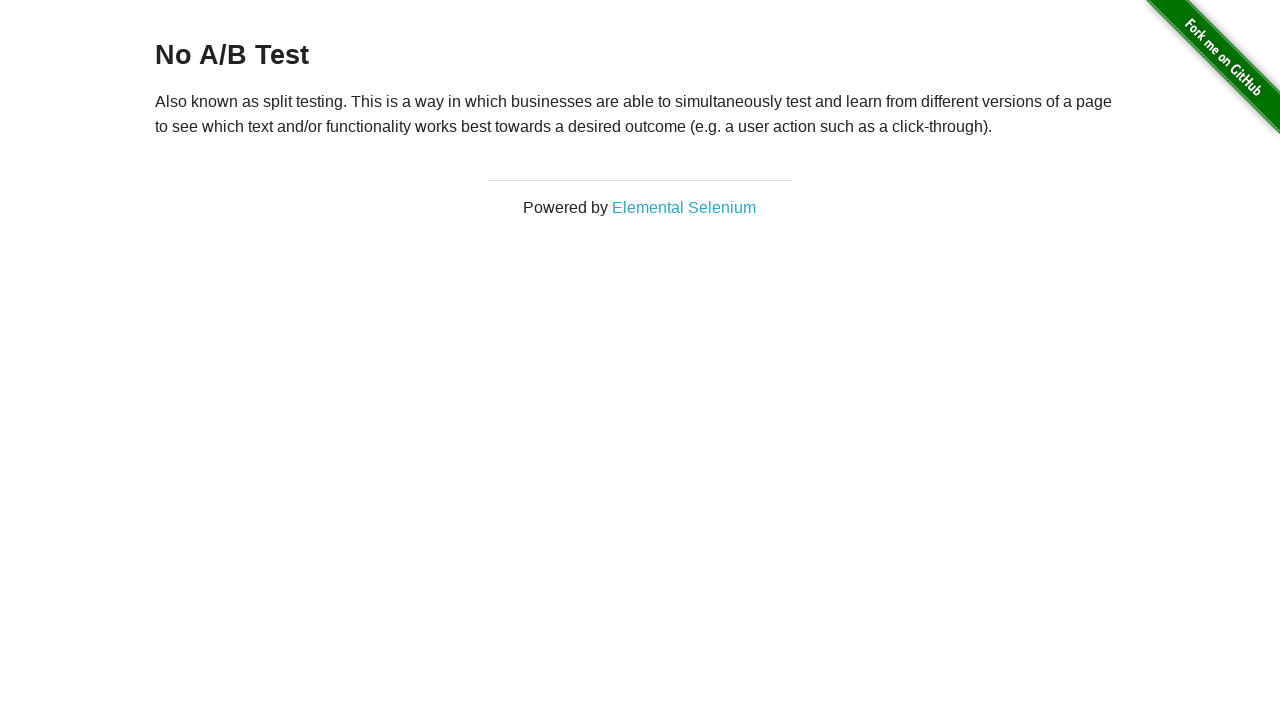